Tests page scrolling functionality by scrolling down and then scrolling back up on a website using keyboard page down/up actions.

Starting URL: https://www.softwaretestingmaterial.com

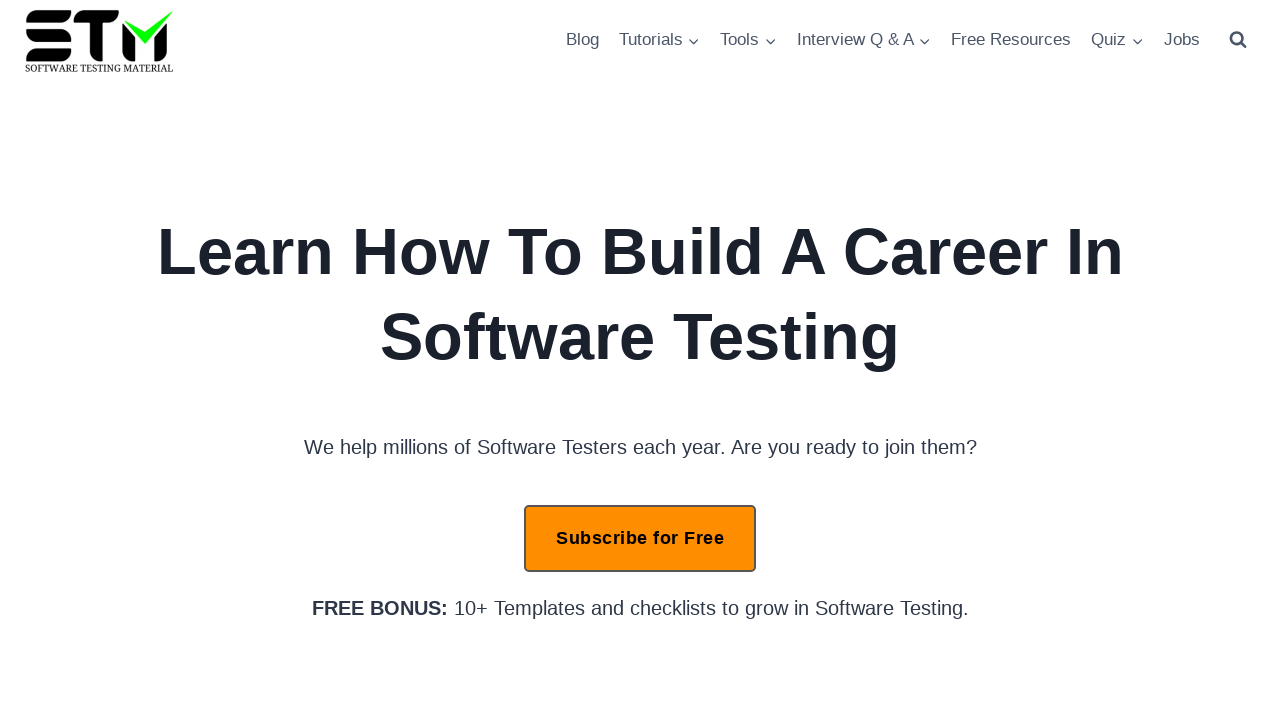

Page loaded - domcontentloaded state reached
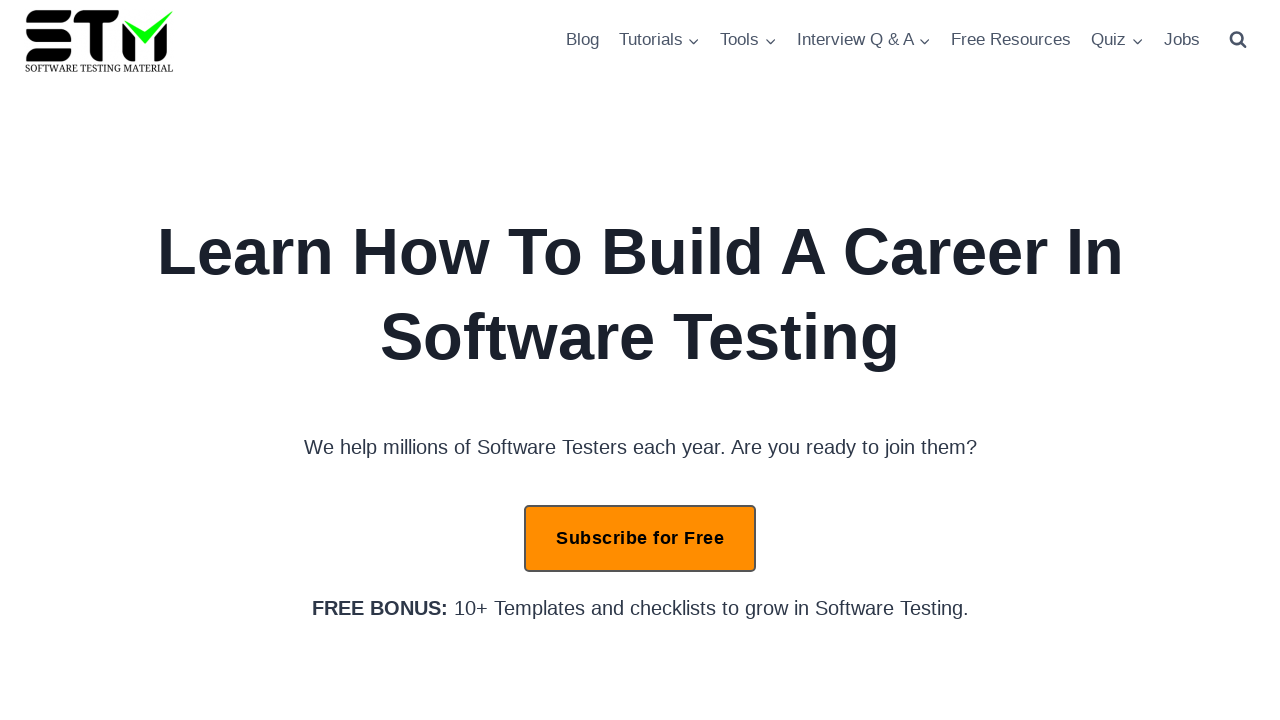

Scrolled down using PageDown key
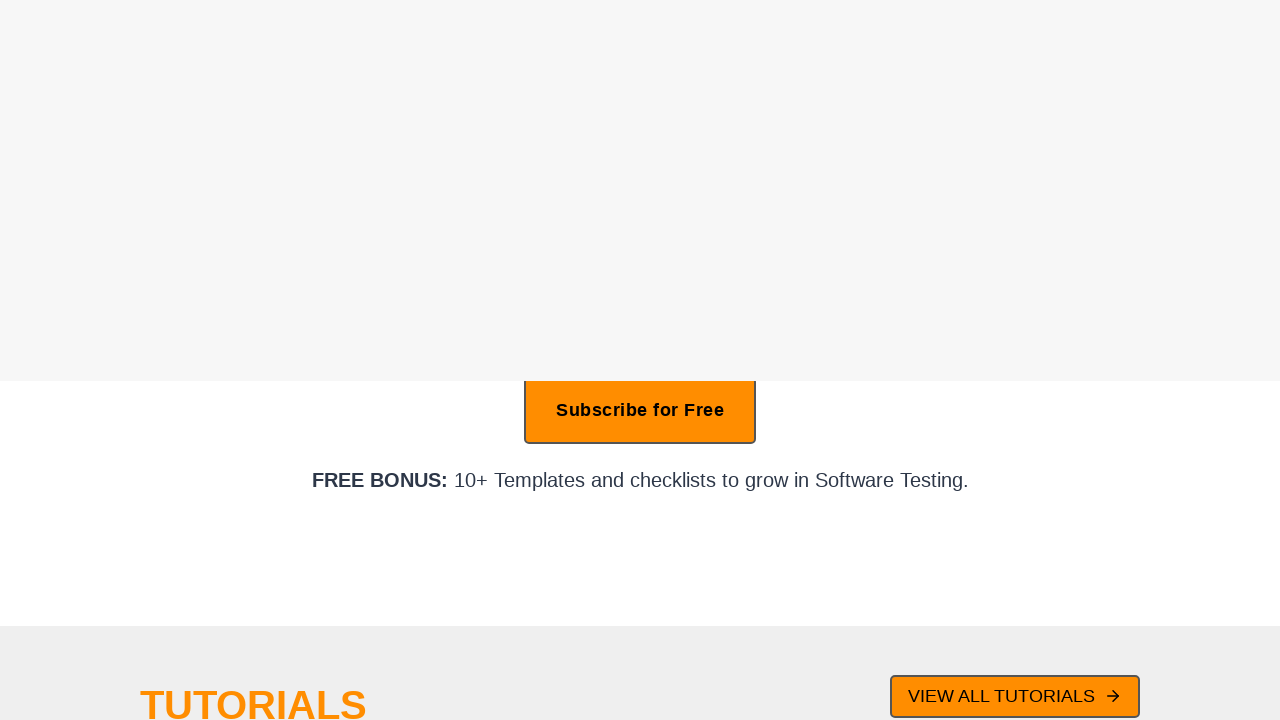

Waited 1 second to observe scroll position
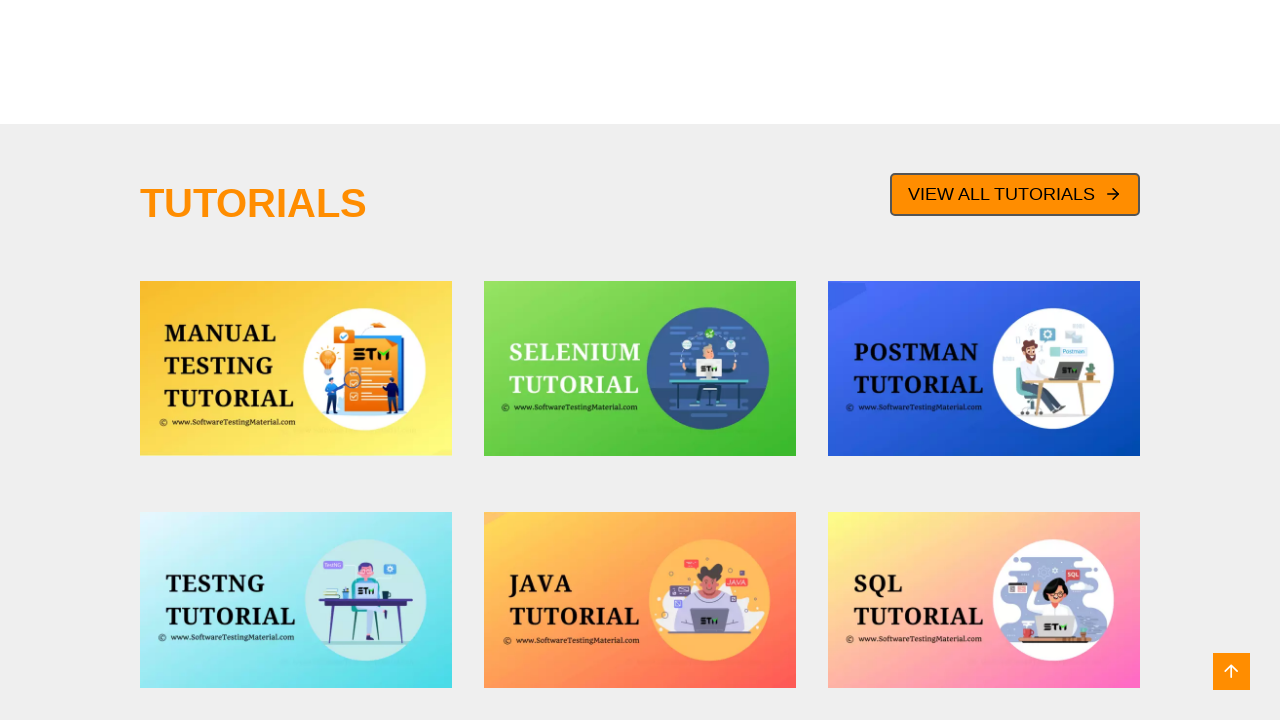

Scrolled up using PageUp key
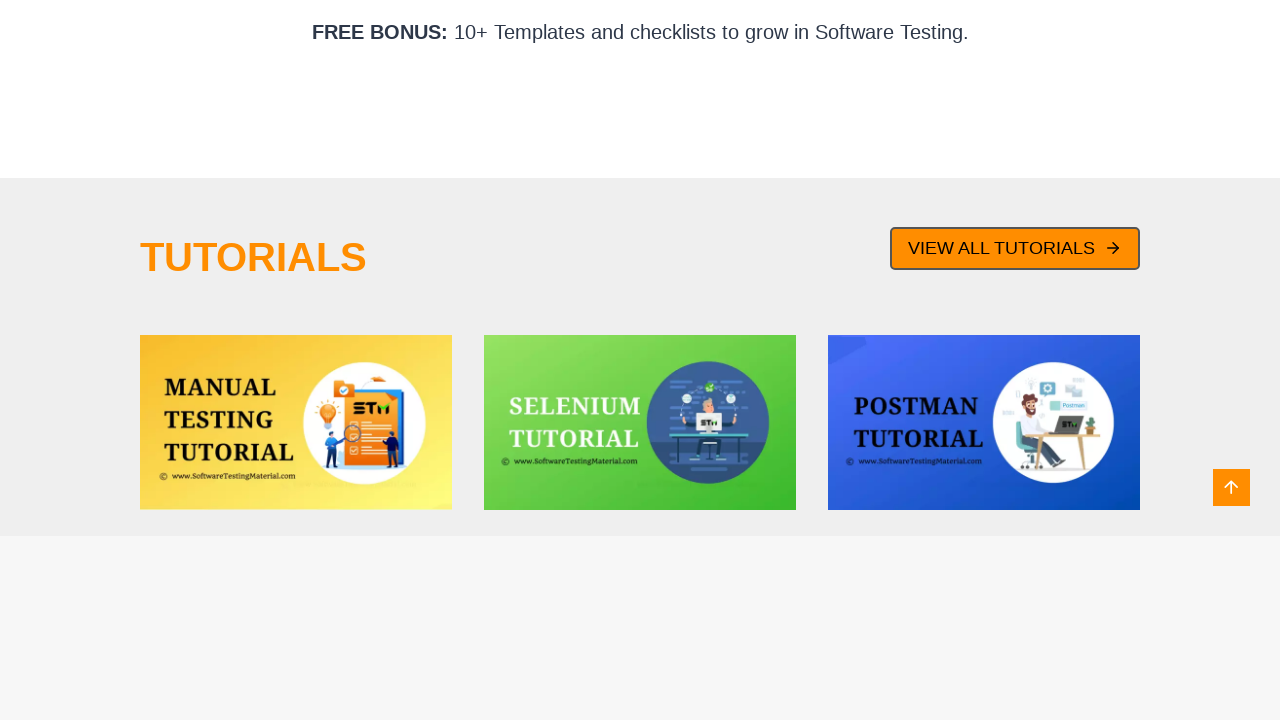

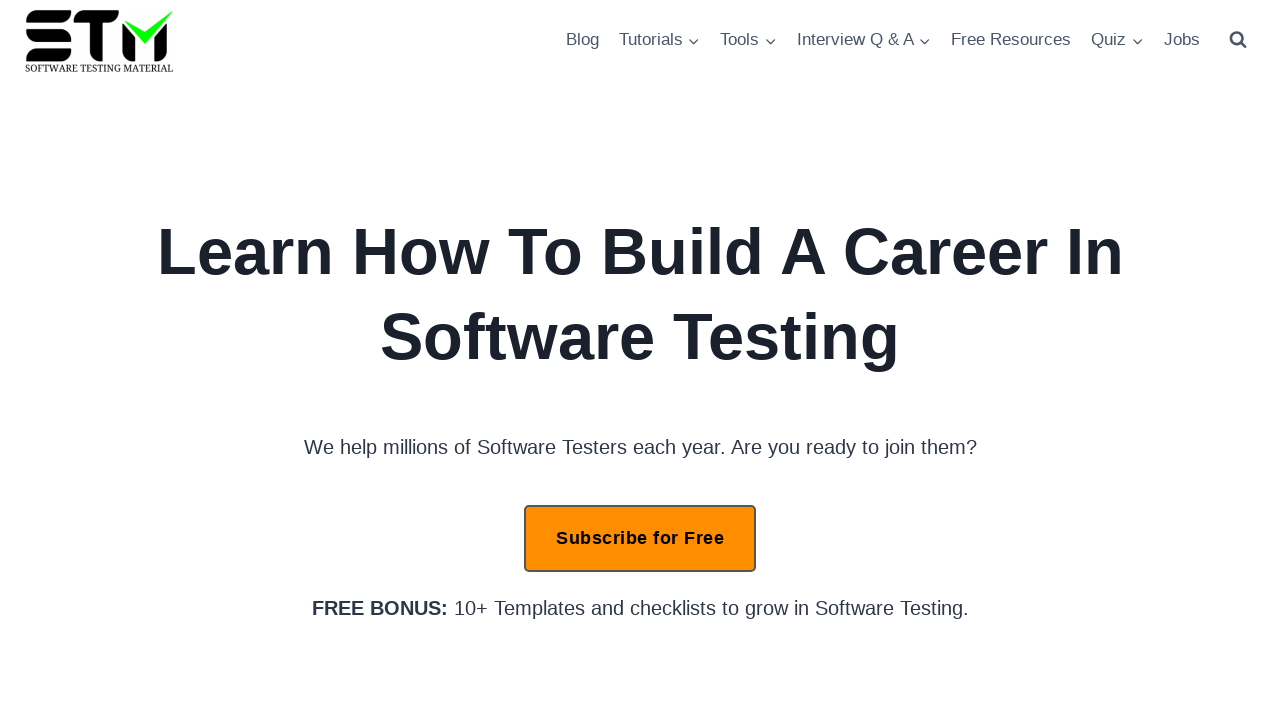